Tests CSS selector methods by filling and clearing input fields using various CSS selector patterns (starts with, ends with, contains)

Starting URL: https://www.saucedemo.com/v1/

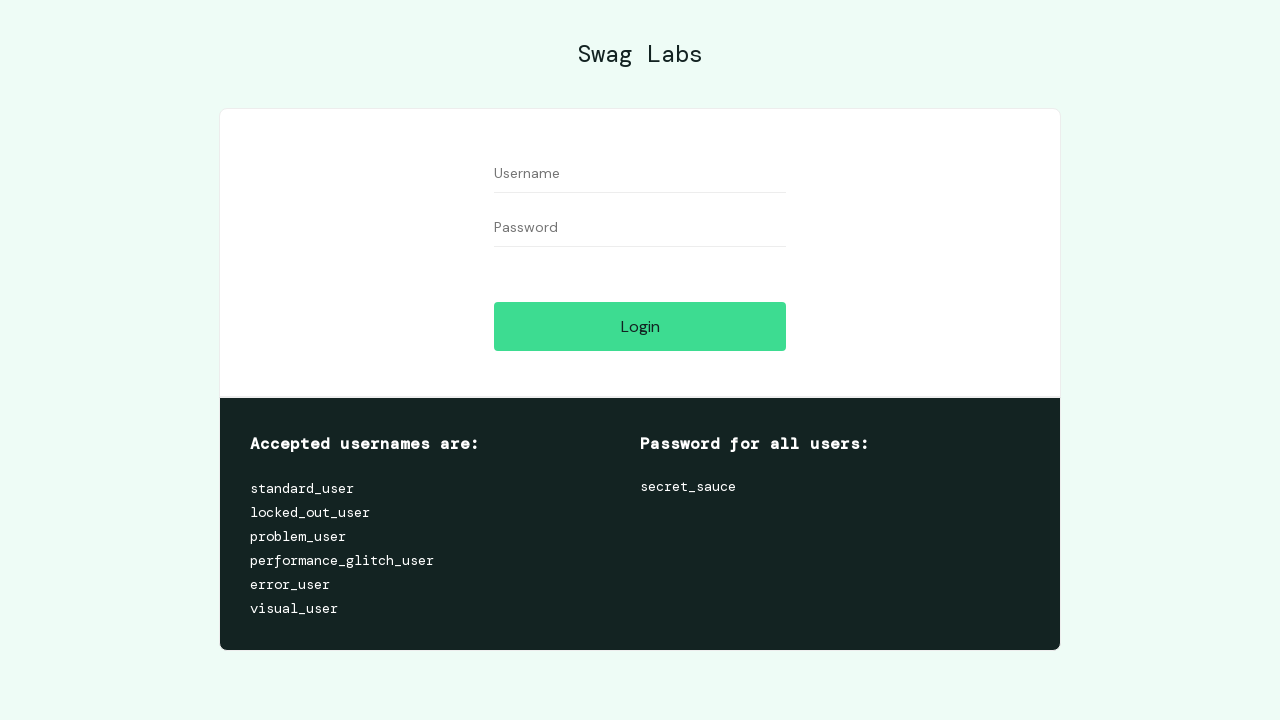

Filled username field with 'Priyanka' using CSS starts-with selector on input[placeholder^='User']
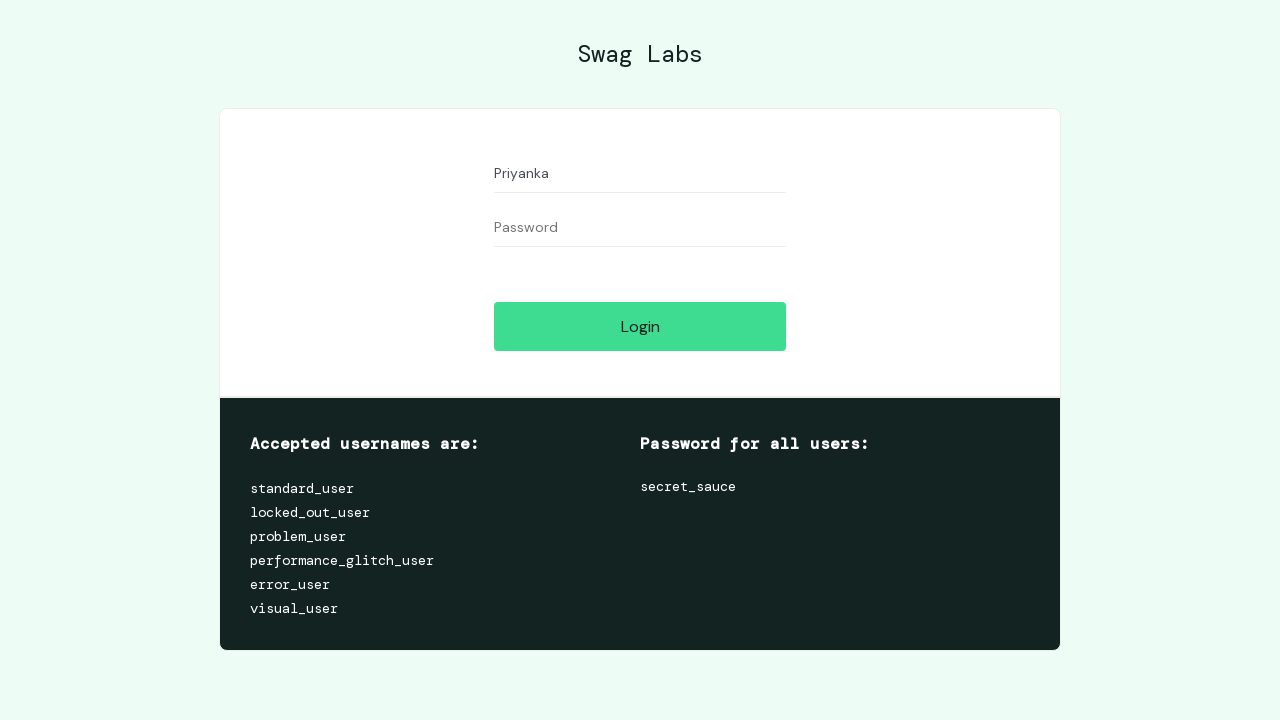

Waited 2 seconds to observe the filled username field
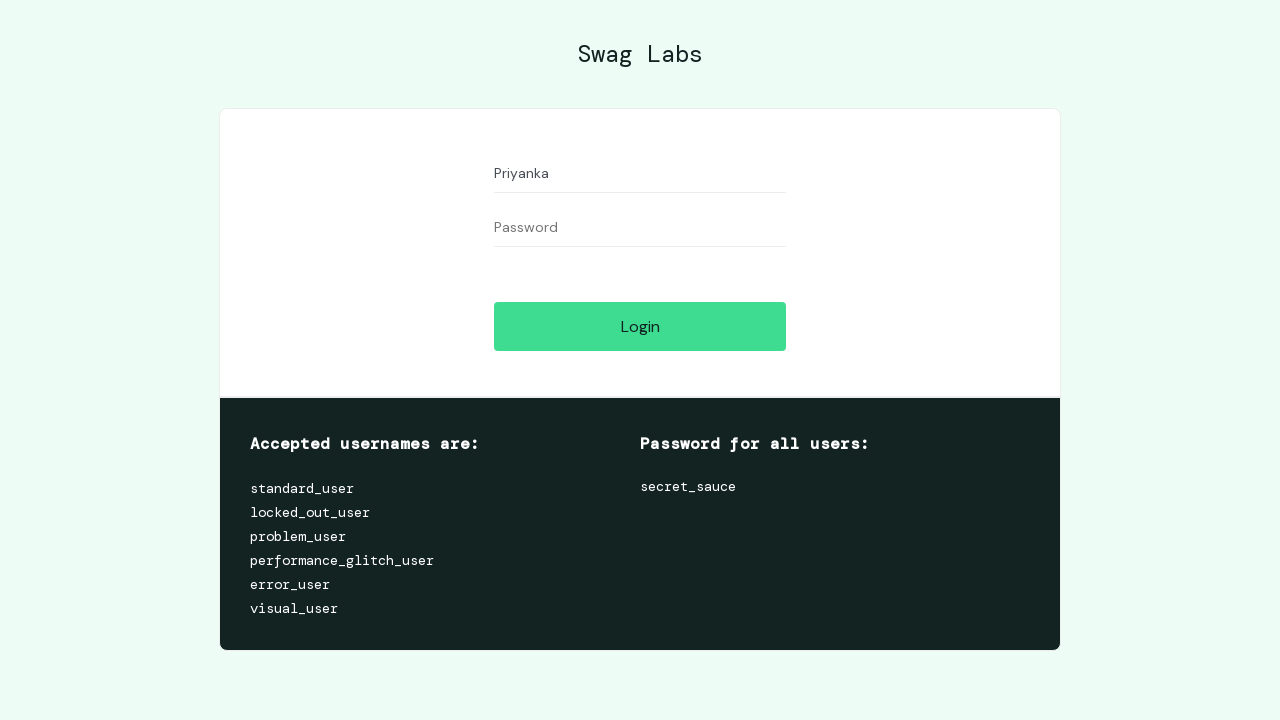

Cleared username field using CSS ends-with selector on input[placeholder$='name']
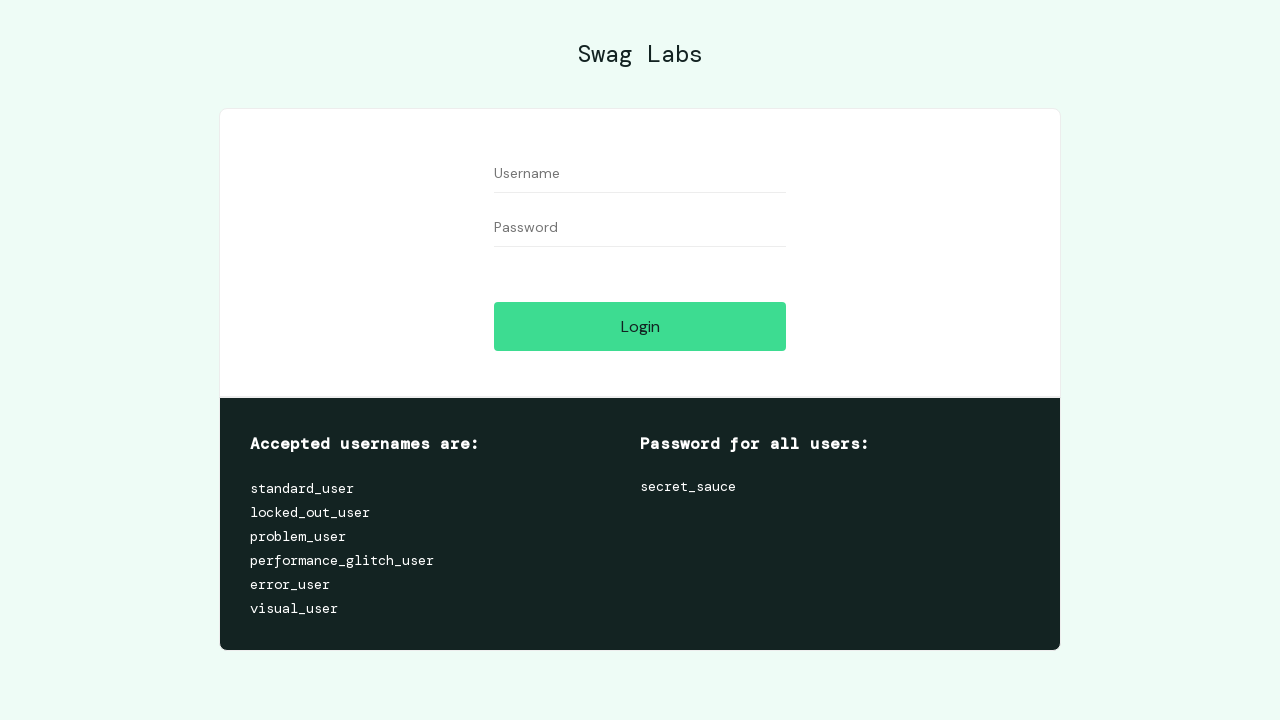

Waited 2 seconds to observe the cleared username field
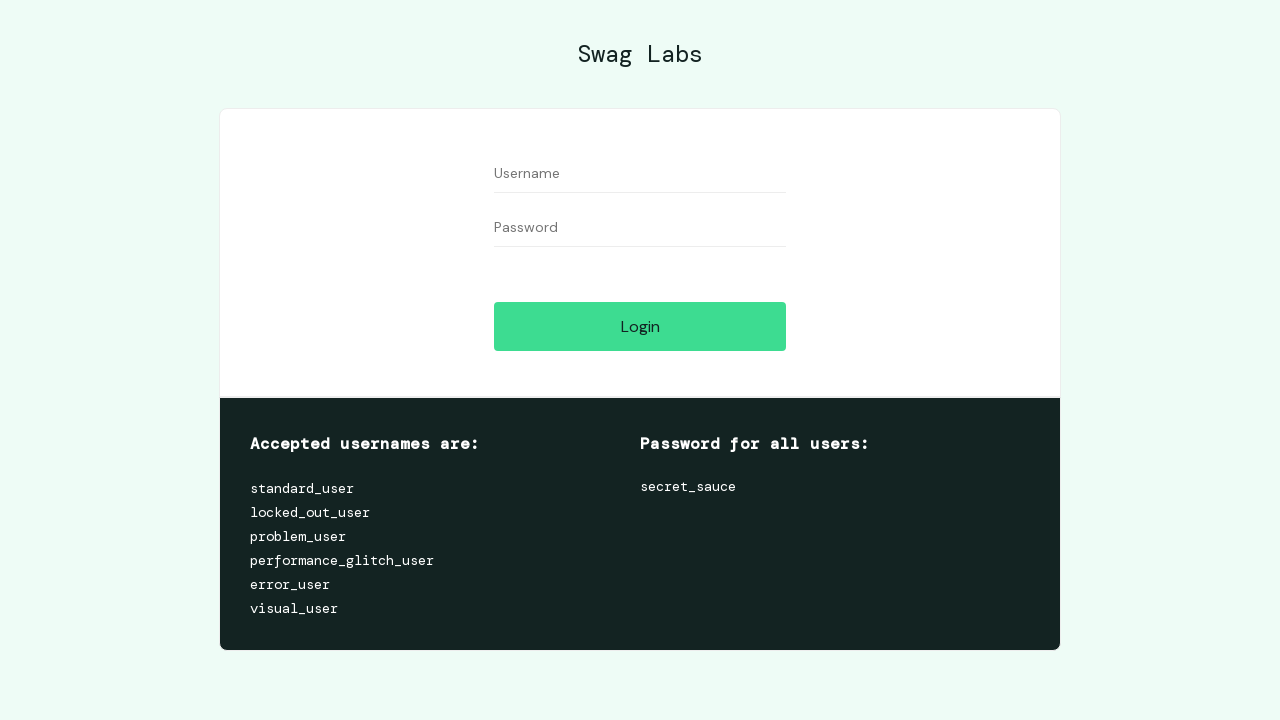

Filled username field with 'Priyanka' using CSS contains selector on input[placeholder*='name']
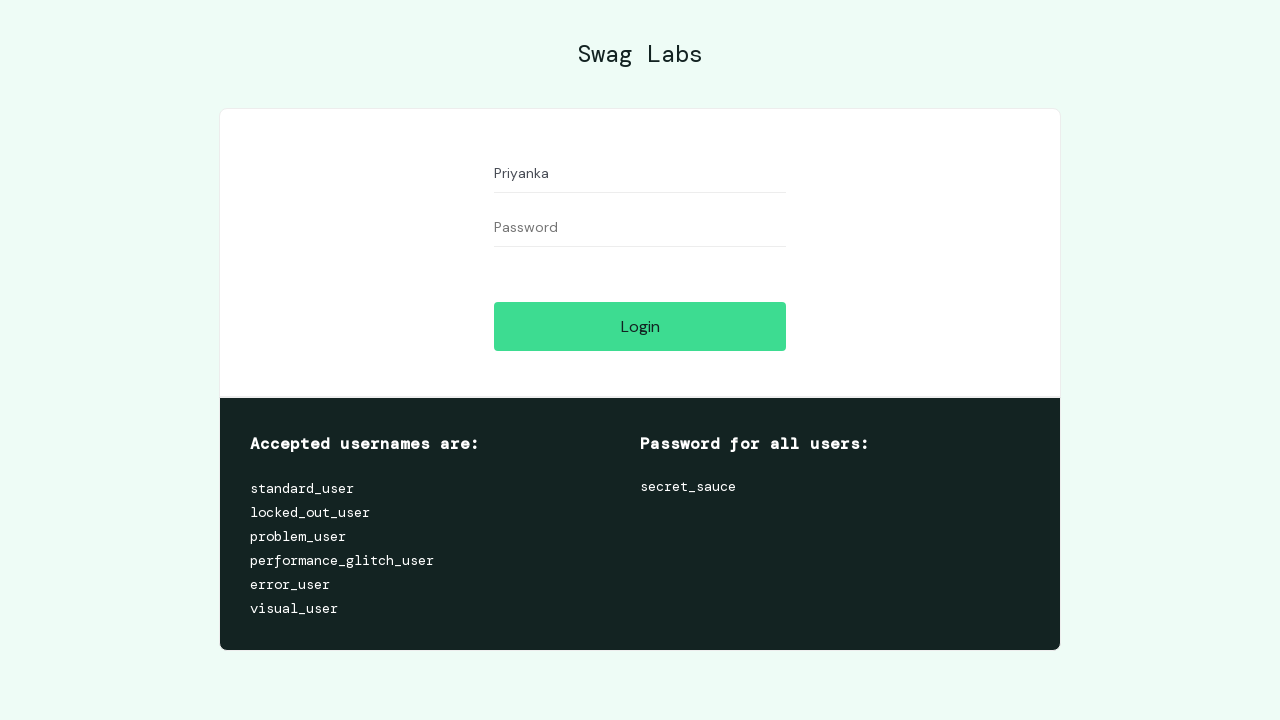

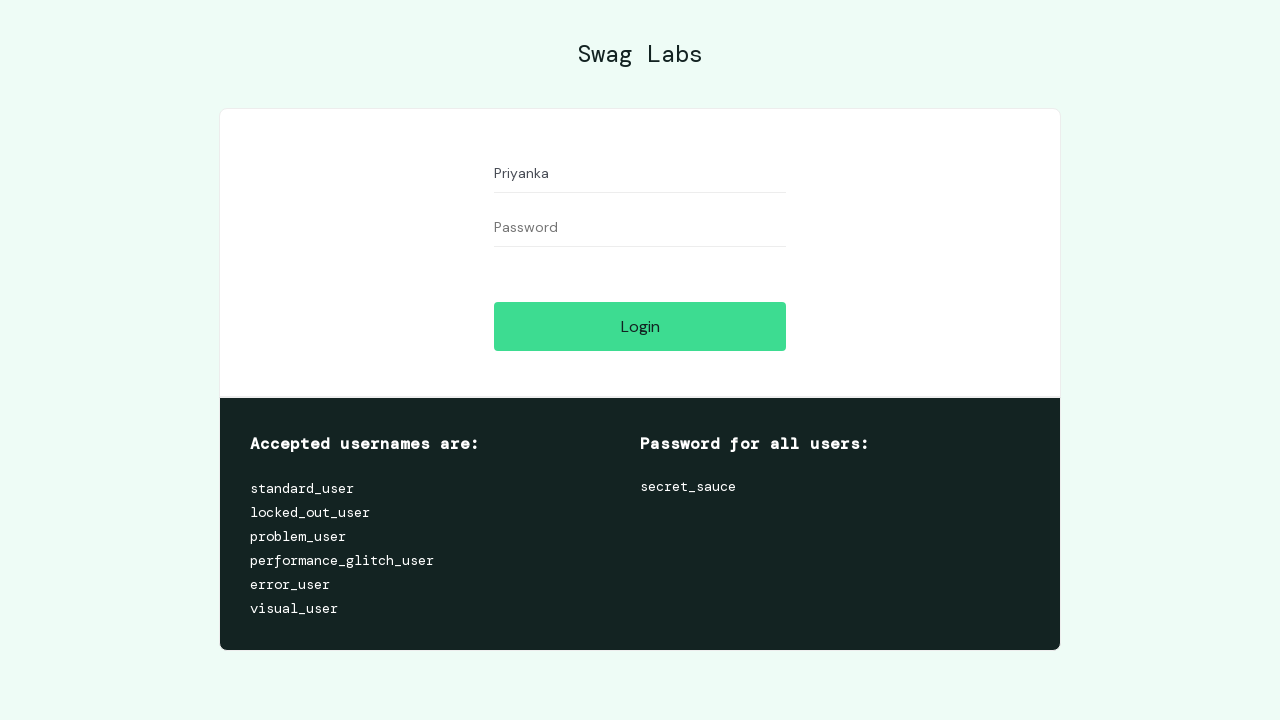